Tests JavaScript alert, confirm, and prompt dialogs on DemoQA site - including accepting, dismissing, verifying text, and sending input to prompts.

Starting URL: https://demoqa.com/alerts

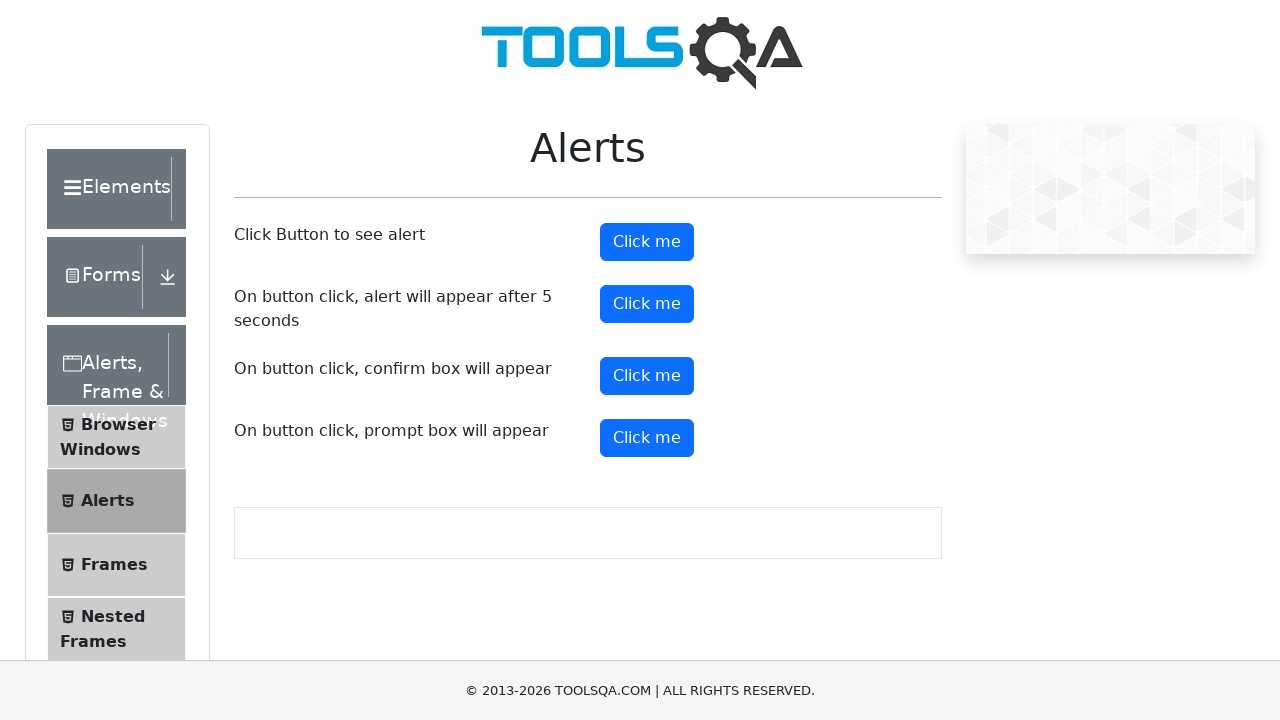

Clicked alert button and accepted the JavaScript alert dialog at (647, 242) on #alertButton
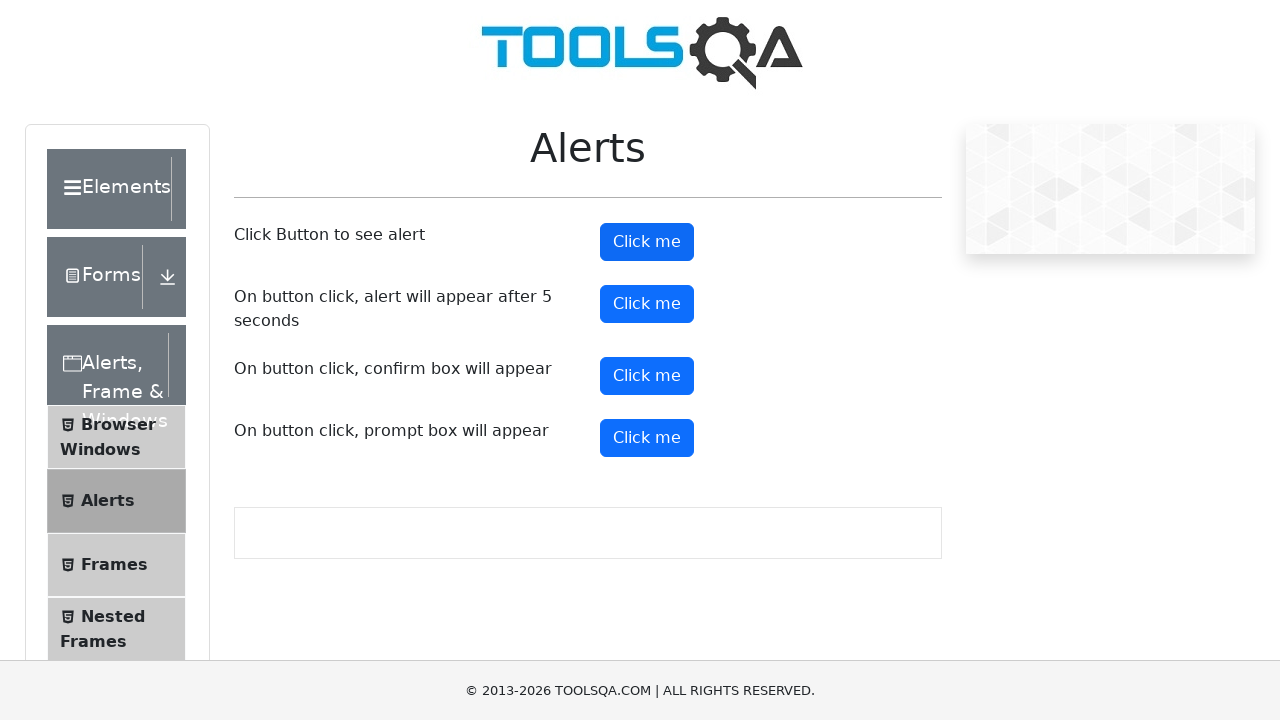

Clicked timer alert button and dismissed the dialog at (647, 304) on #timerAlertButton
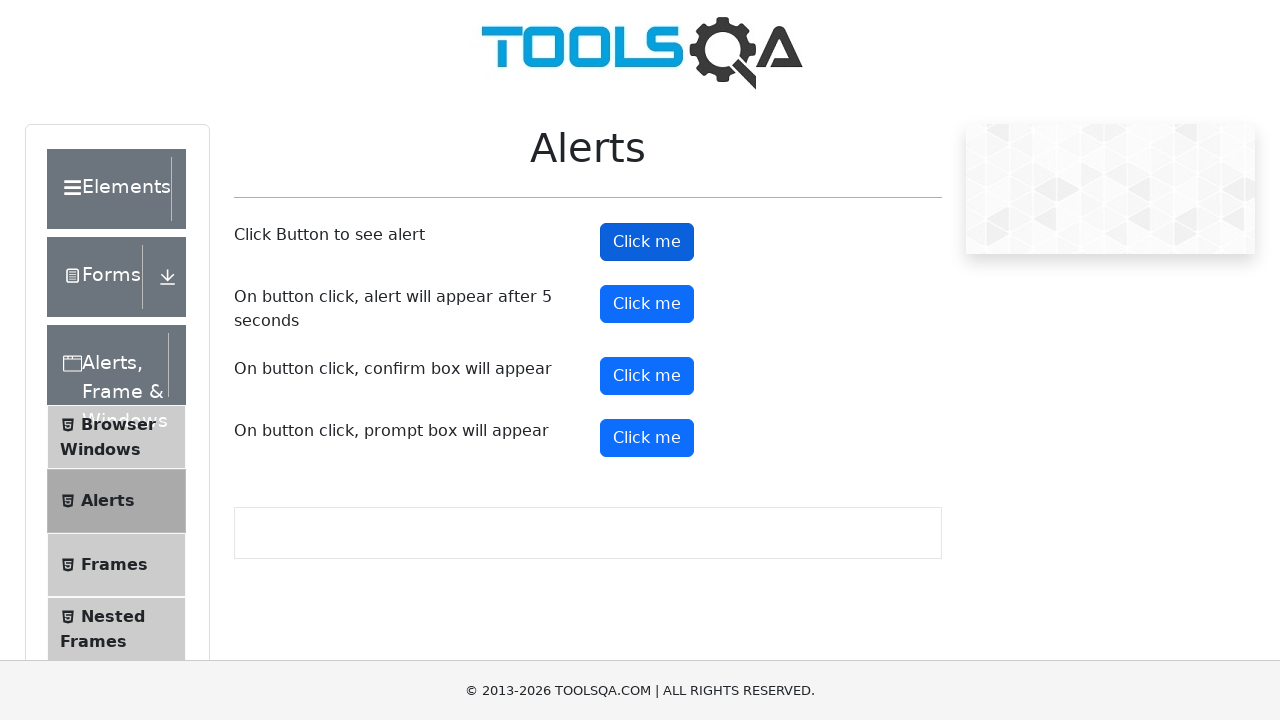

Waited 6 seconds for timer alert to complete
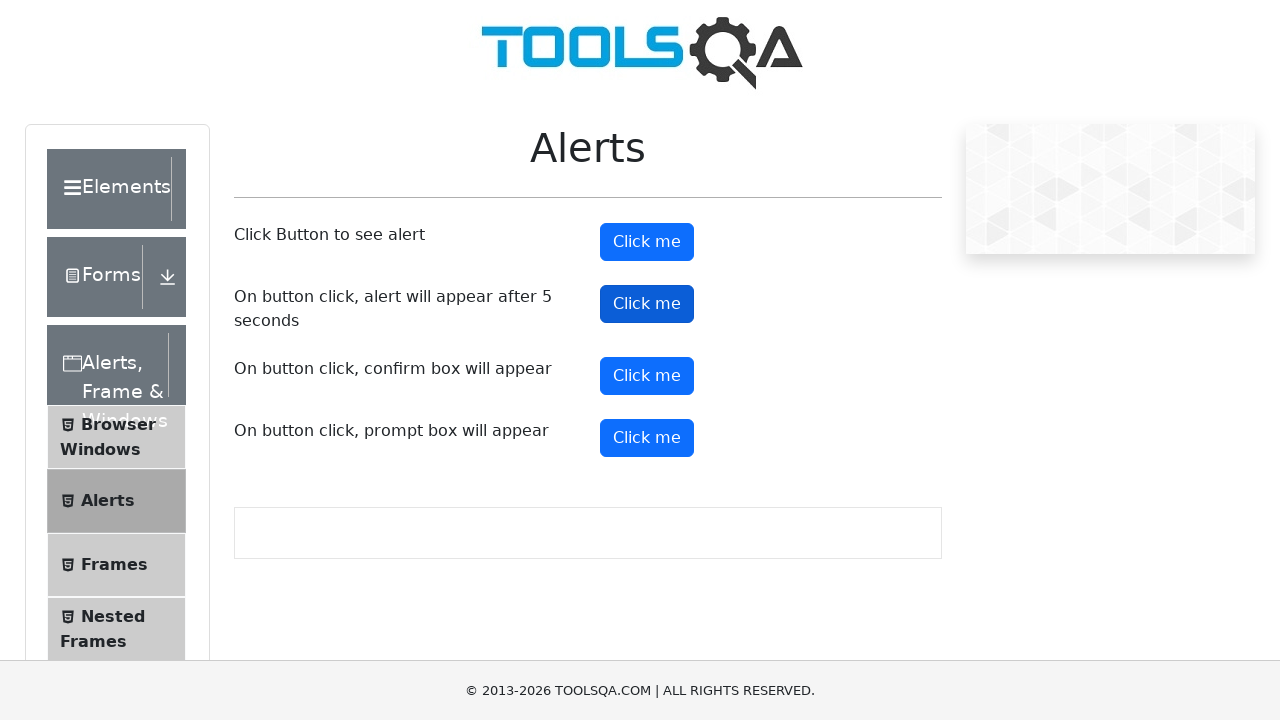

Clicked confirm button and accepted the confirm dialog at (647, 376) on #confirmButton
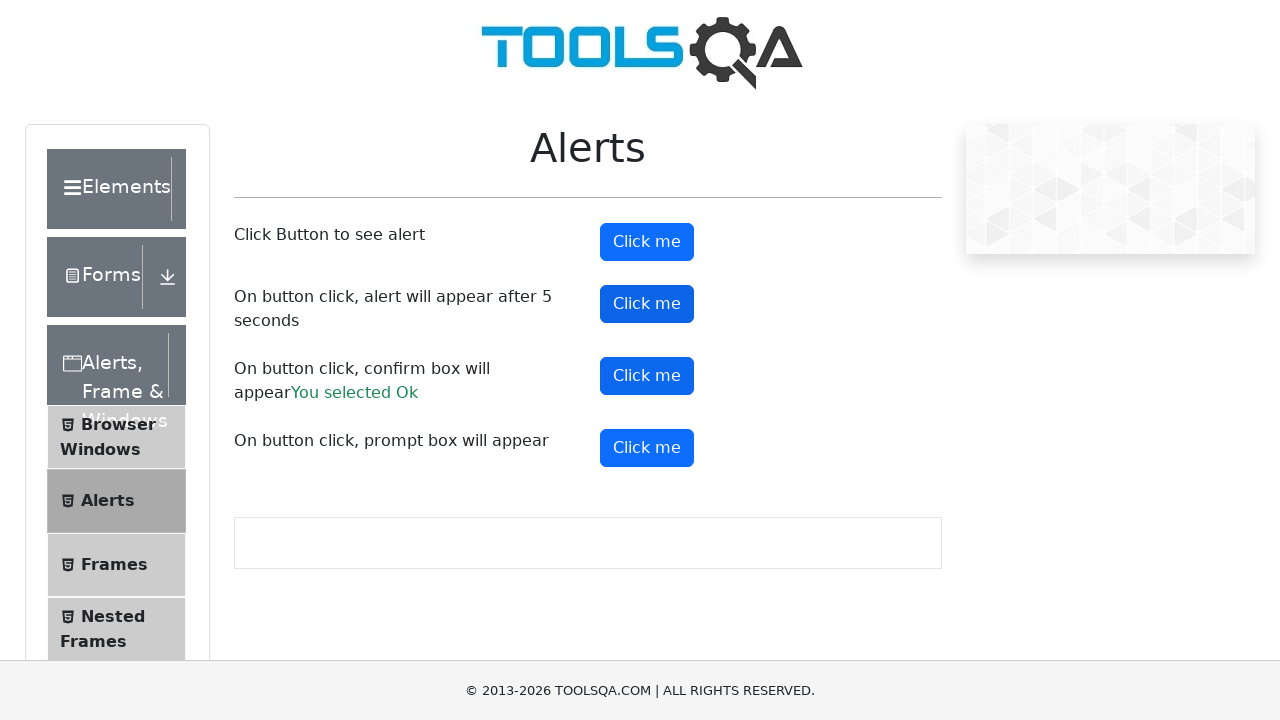

Verified 'You selected Ok' text appeared
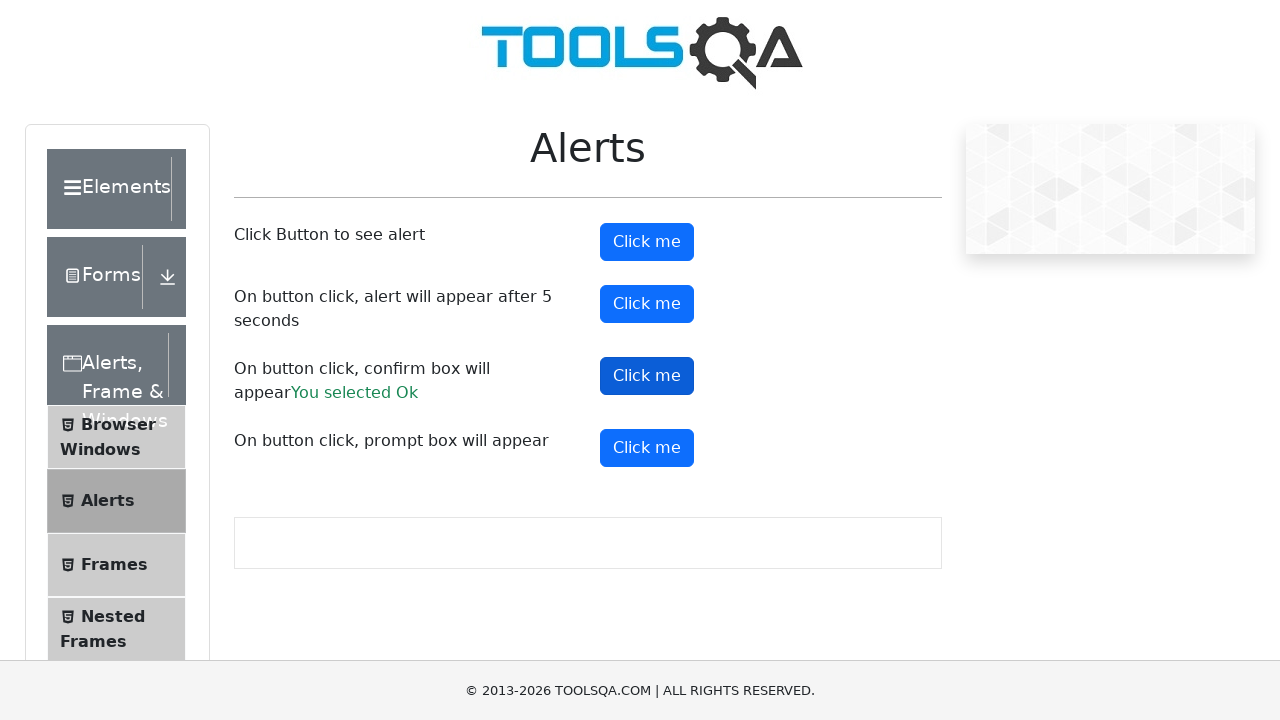

Clicked confirm button and dismissed the confirm dialog at (647, 376) on #confirmButton
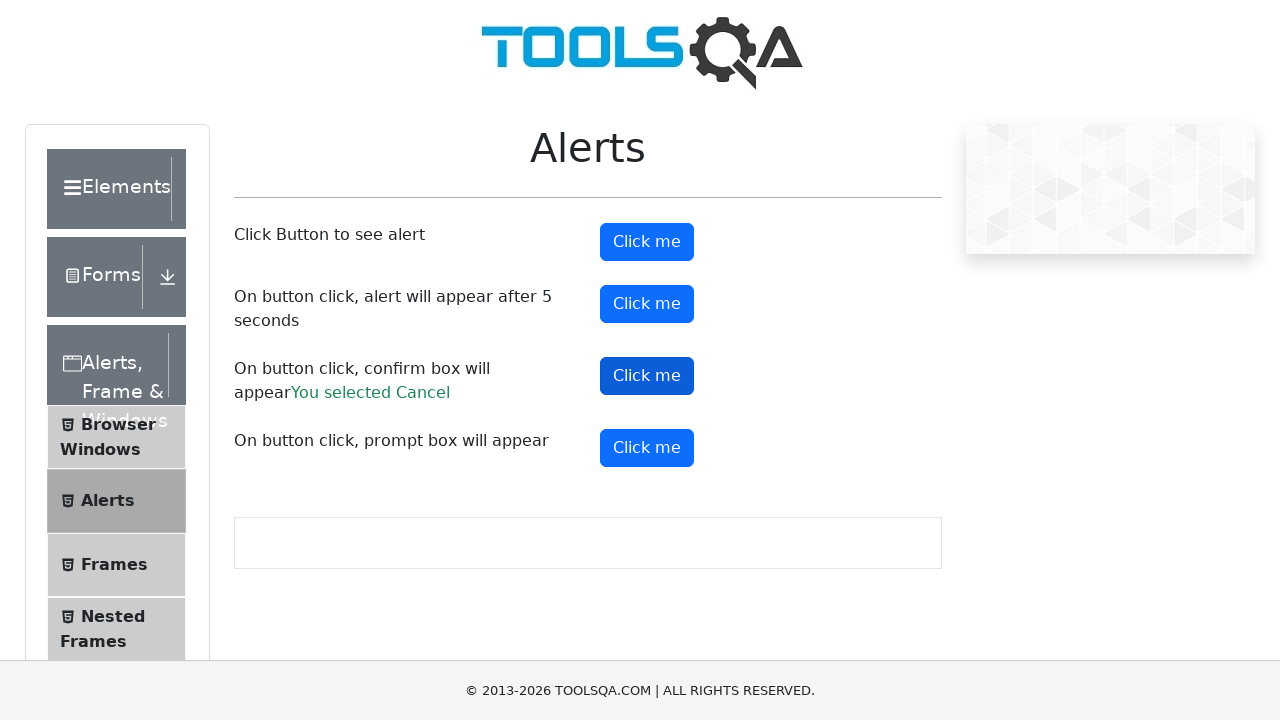

Verified 'You selected Cancel' text appeared
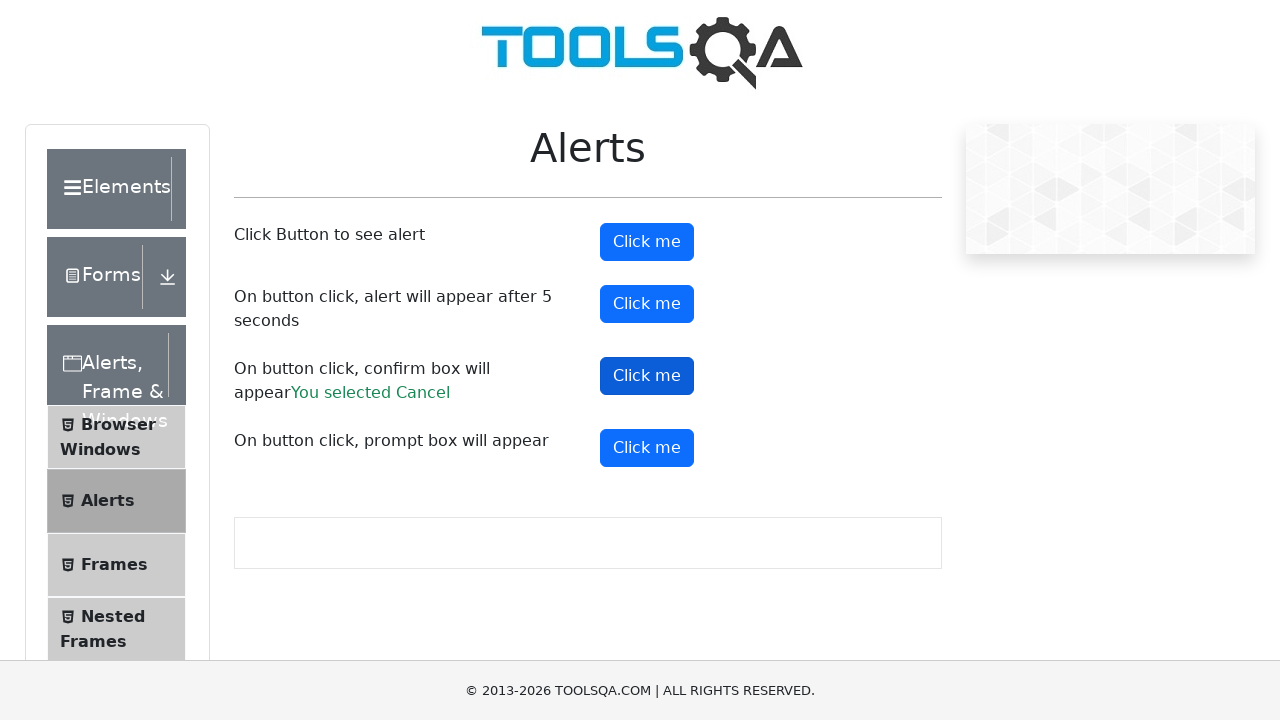

Clicked prompt button and accepted the prompt dialog without entering text at (647, 448) on #promtButton
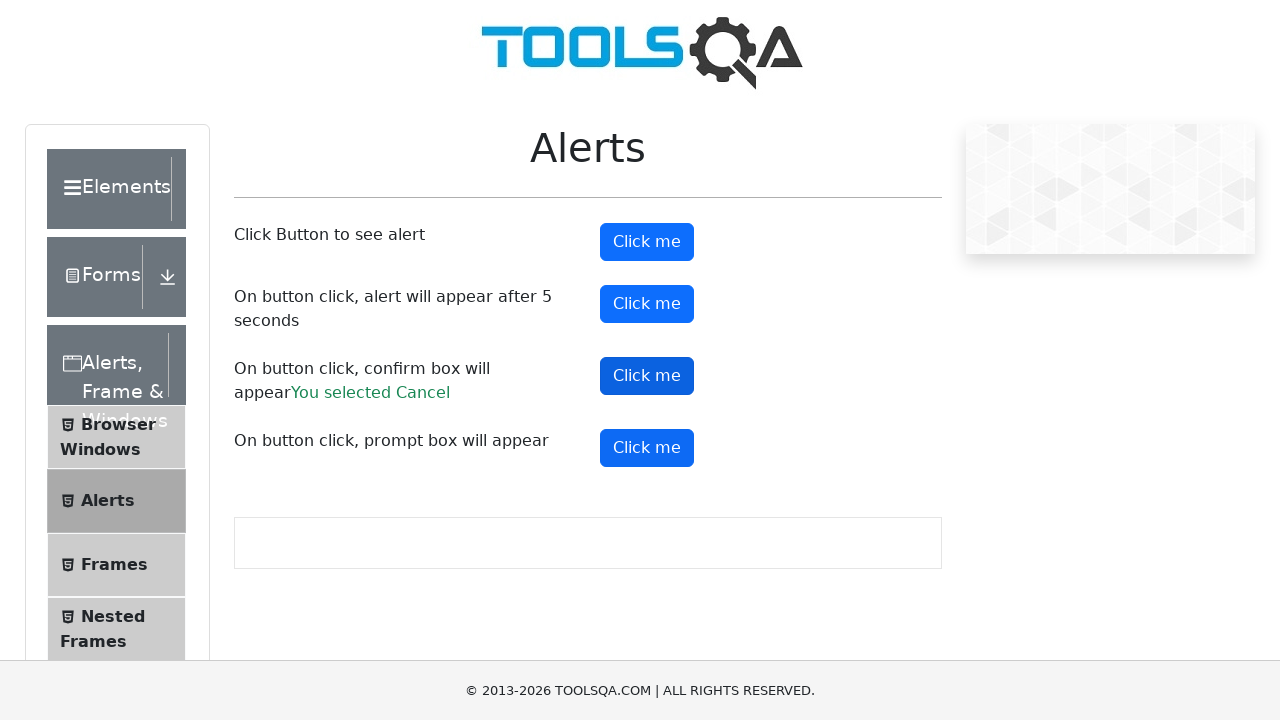

Clicked prompt button and entered 'trucnt88' then accepted at (647, 448) on #promtButton
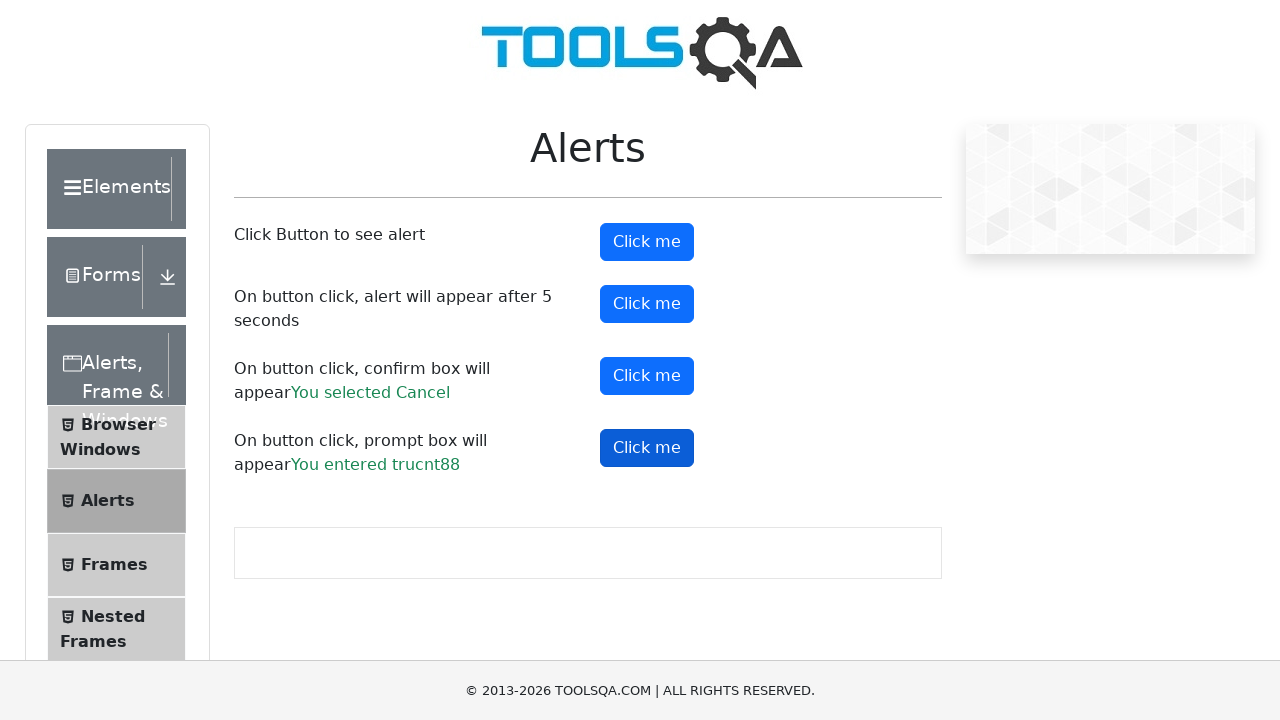

Verified 'You entered trucnt88' text appeared
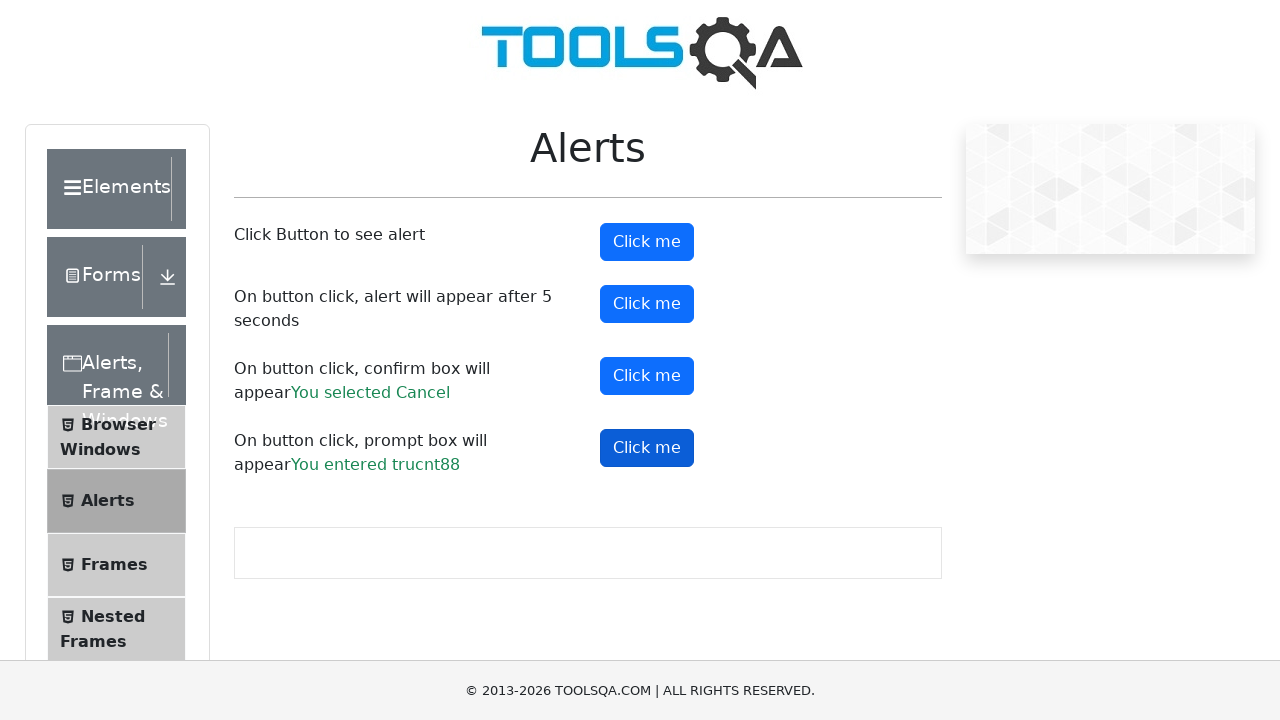

Clicked prompt button and dismissed the prompt dialog at (647, 448) on #promtButton
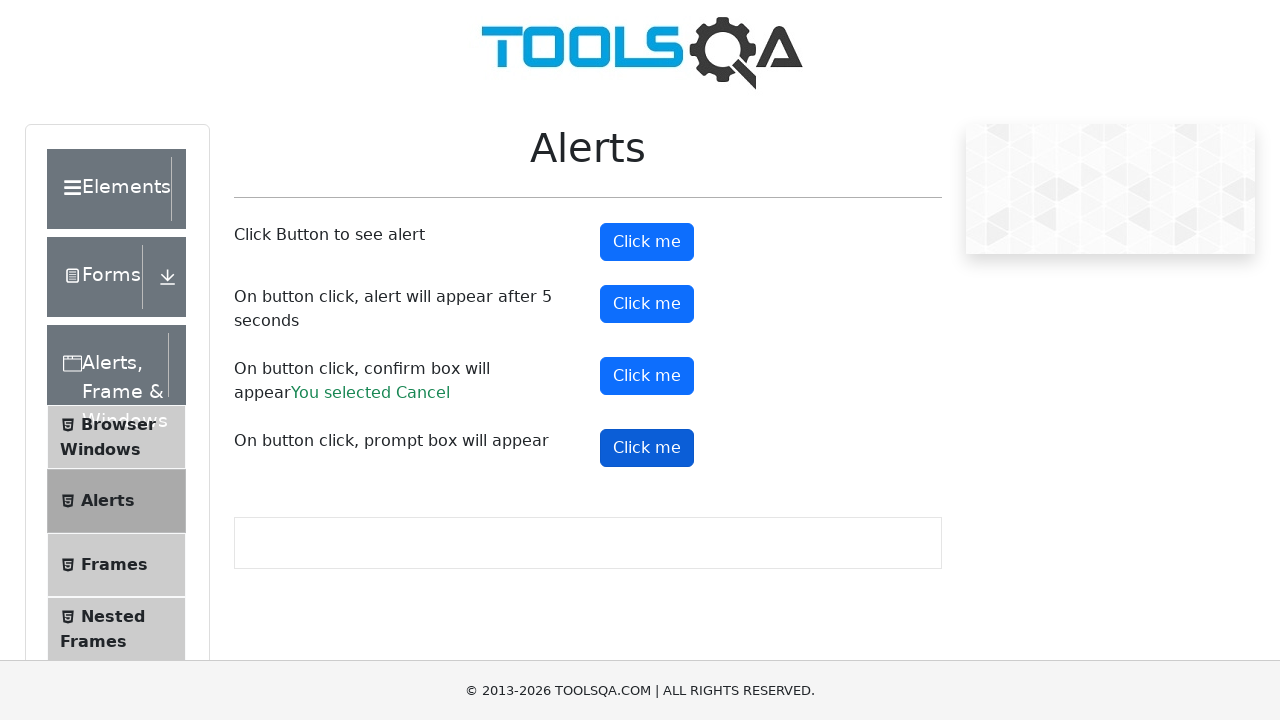

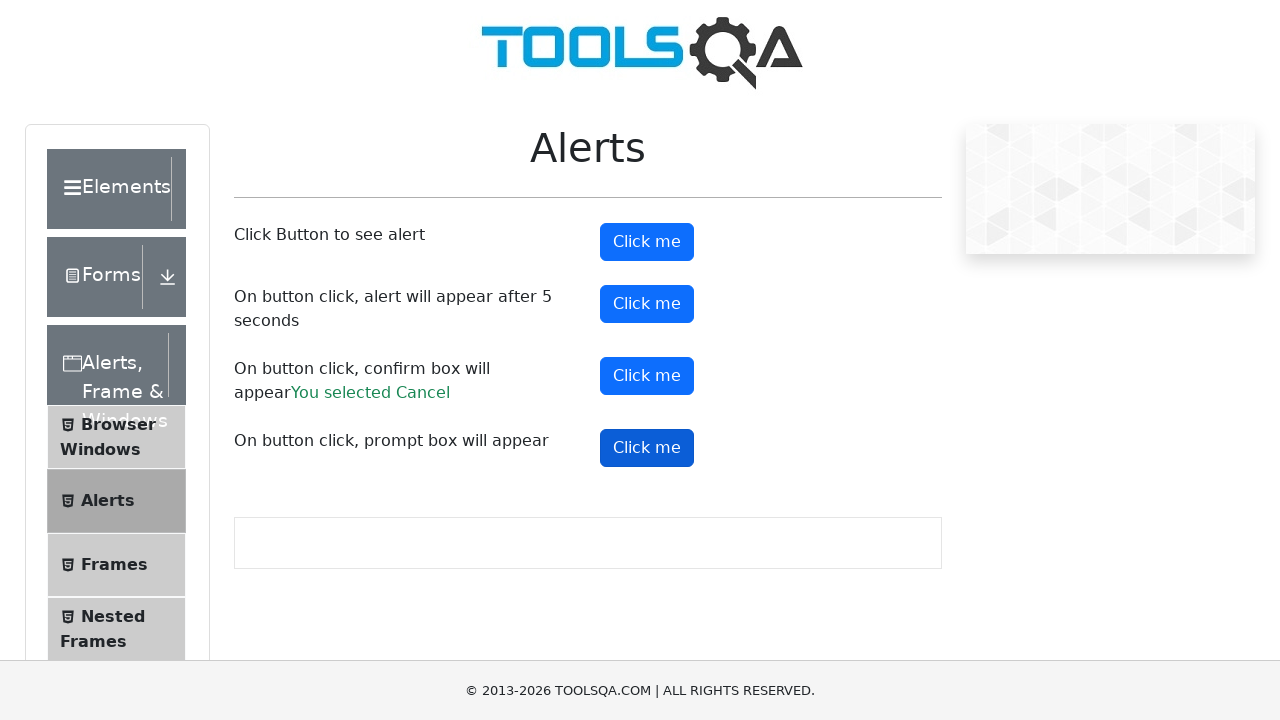